Tests window handling functionality by clicking a link that opens a new window and switching between windows

Starting URL: https://practice.cydeo.com/windows

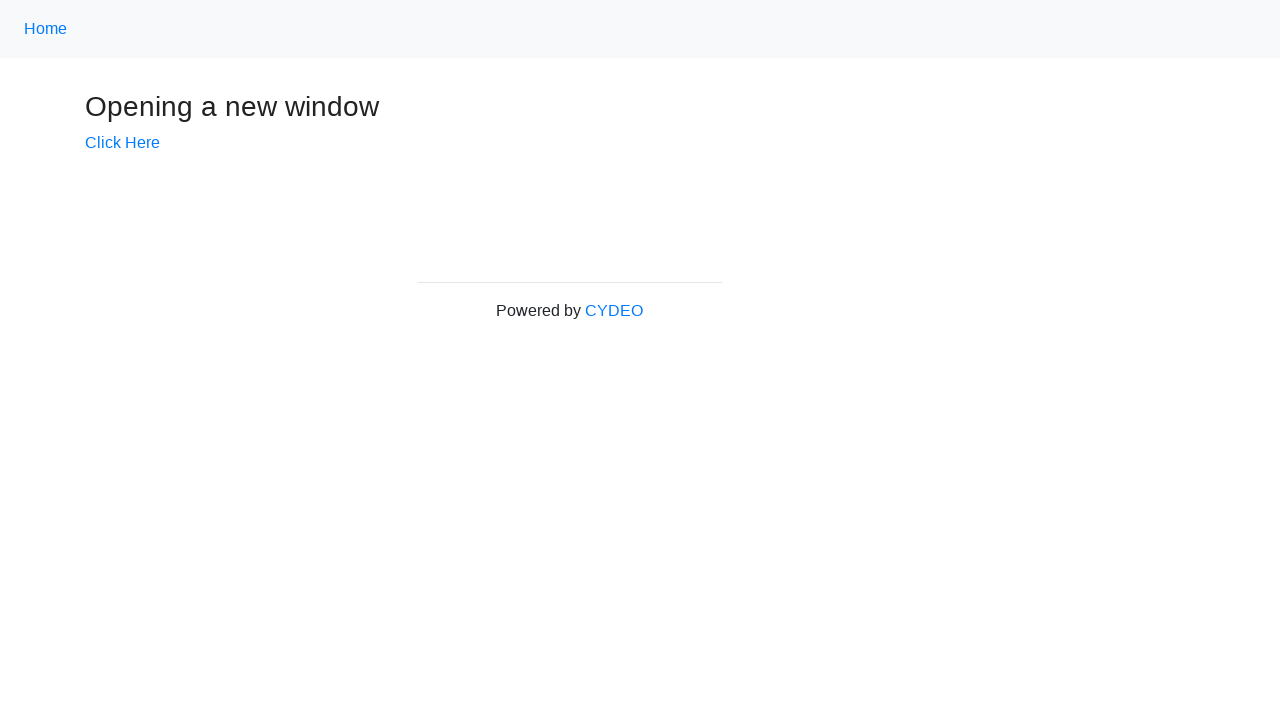

Verified page title is 'Windows'
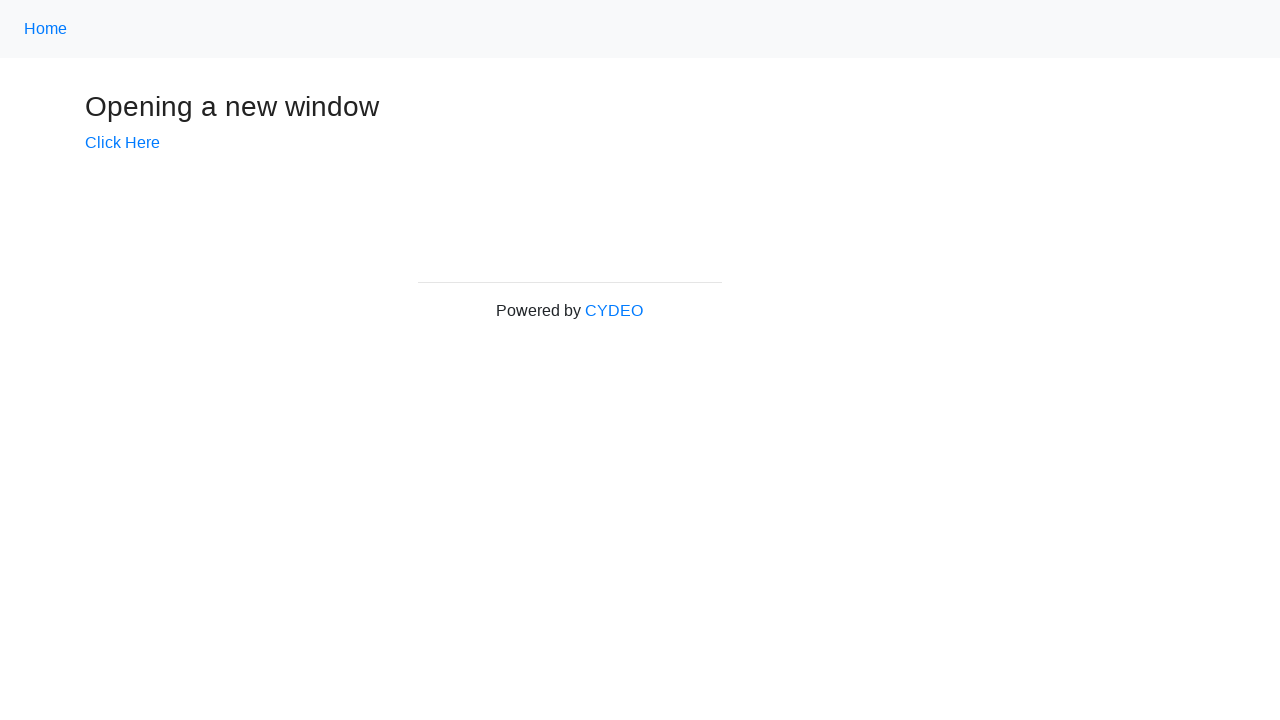

Clicked 'Click Here' link to open new window at (122, 143) on text=Click Here
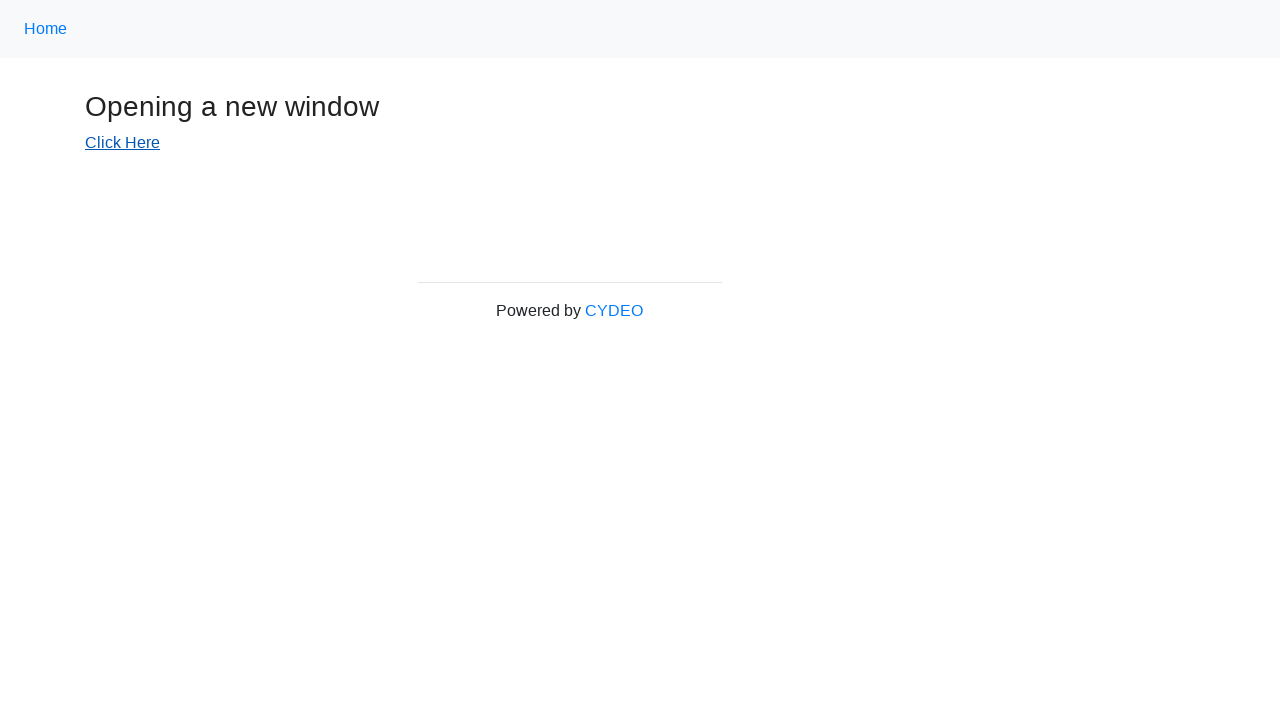

Captured new window/page
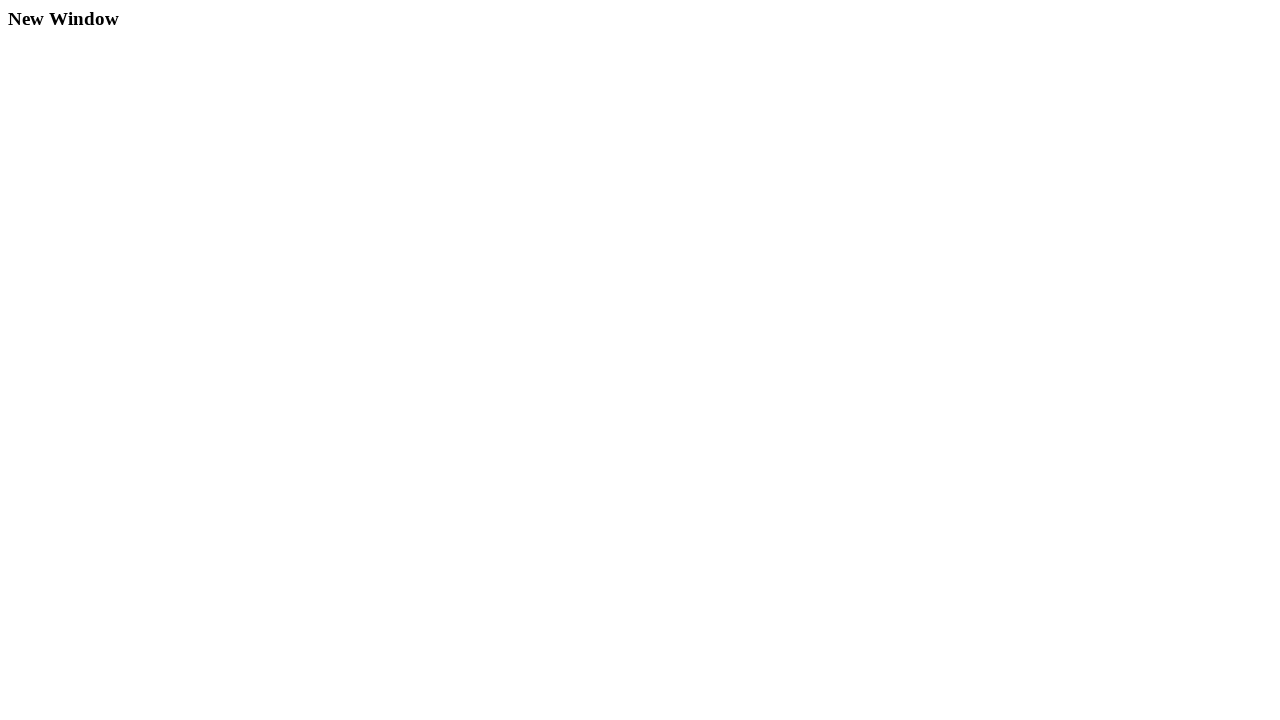

New window loaded successfully
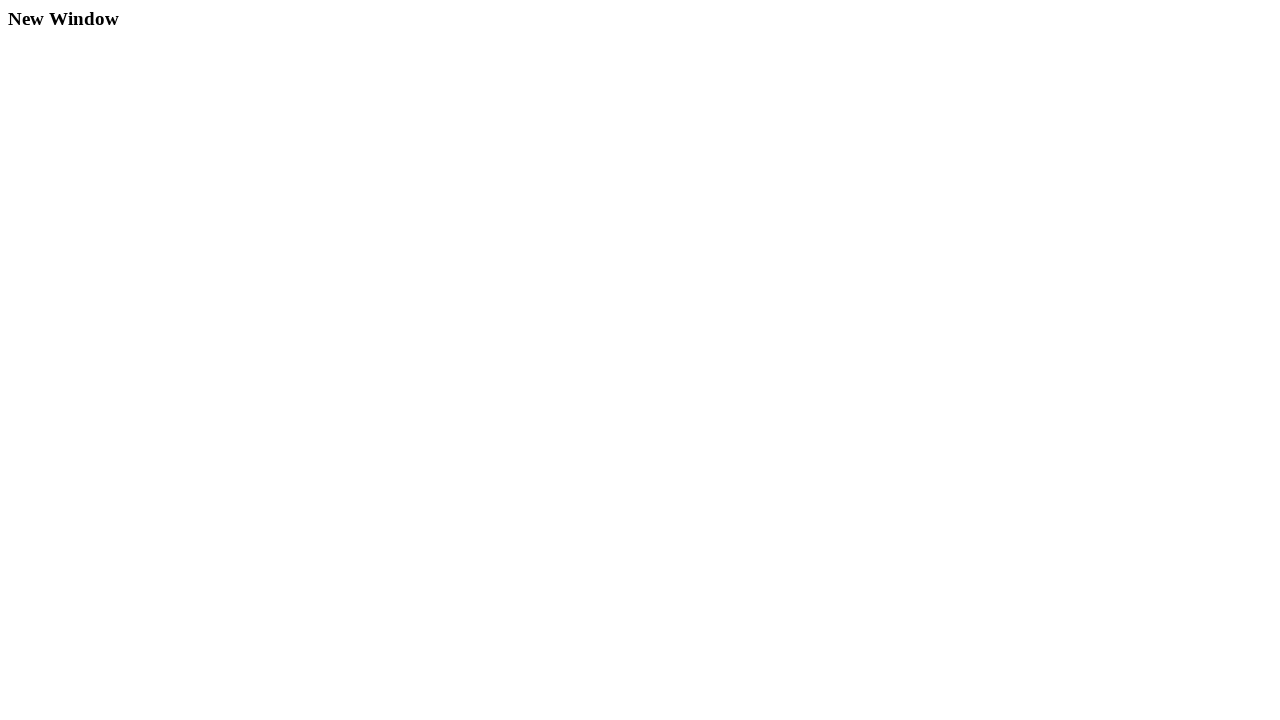

Logged main window title: Windows
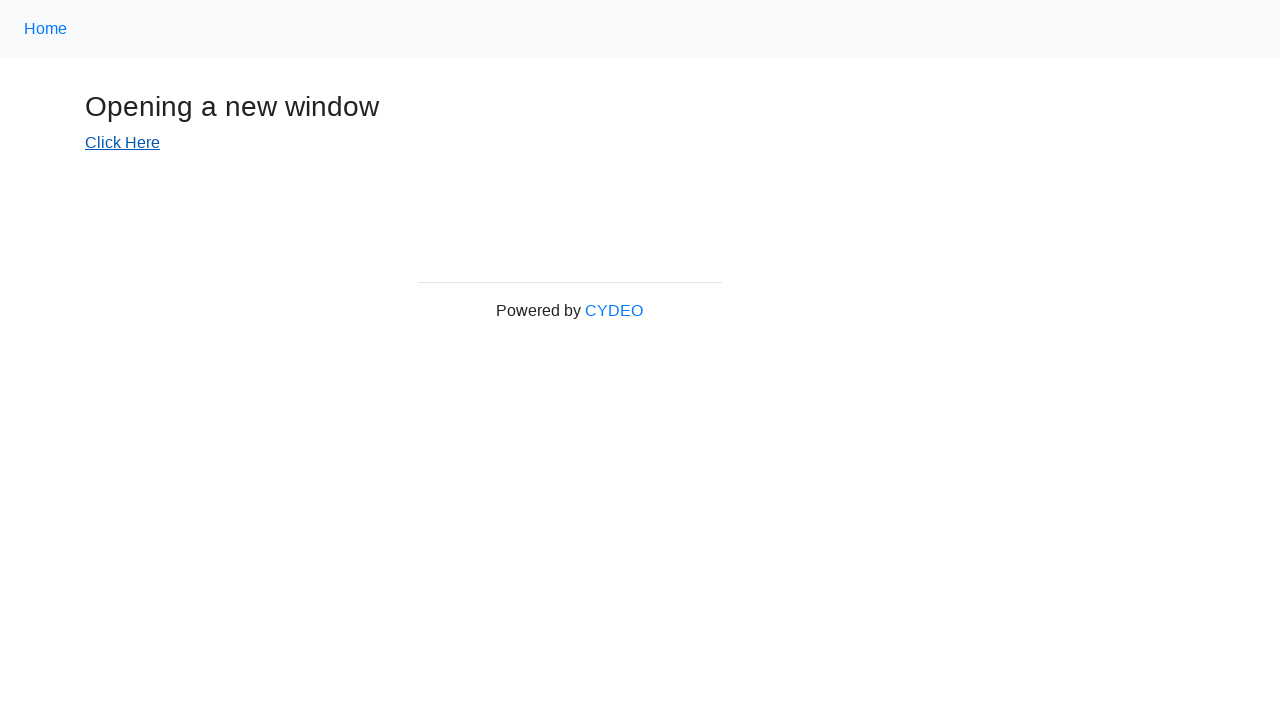

Logged new window title: New Window
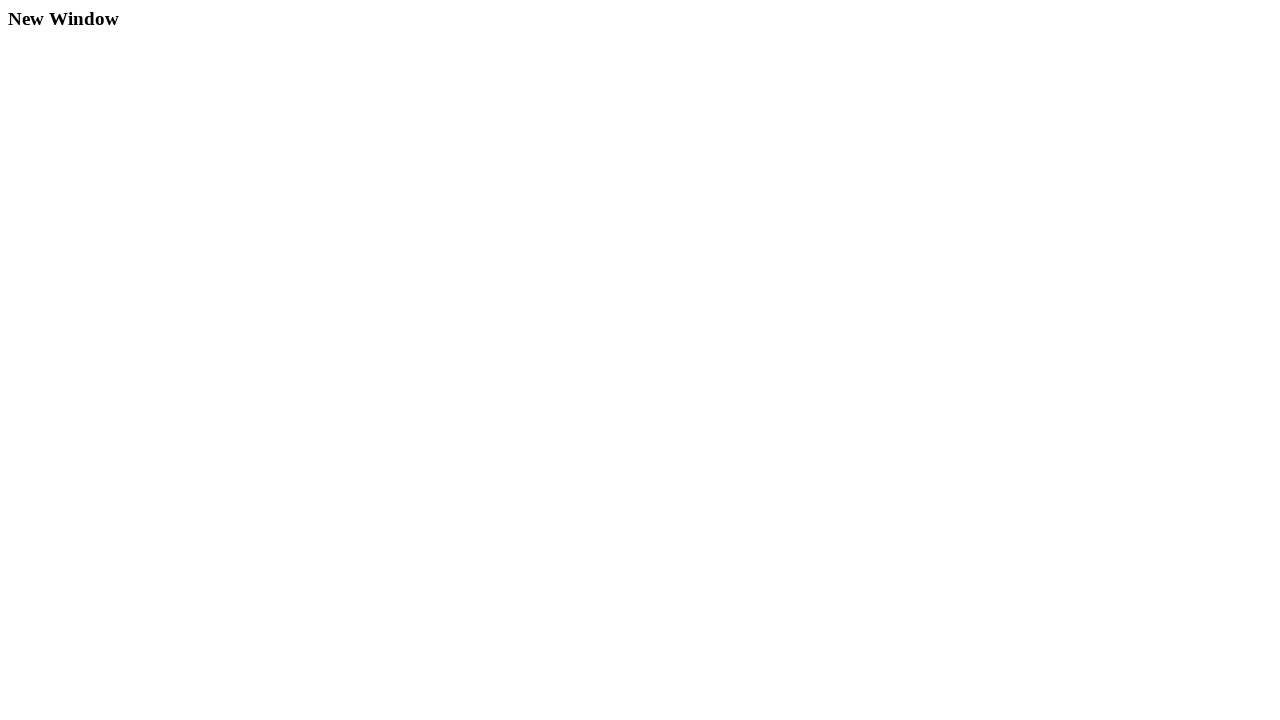

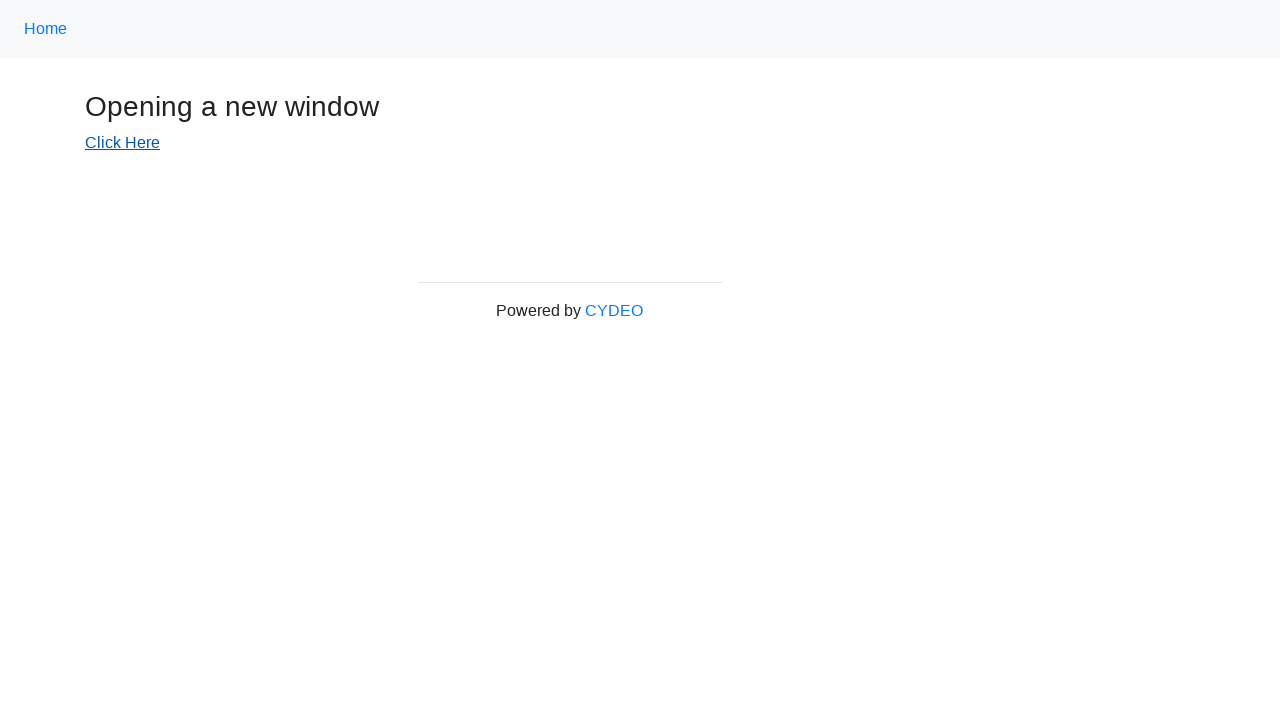